Tests page scrolling functionality by scrolling down 400 pixels and then scrolling back up 400 pixels on the DemoQA alerts page.

Starting URL: https://demoqa.com/alerts

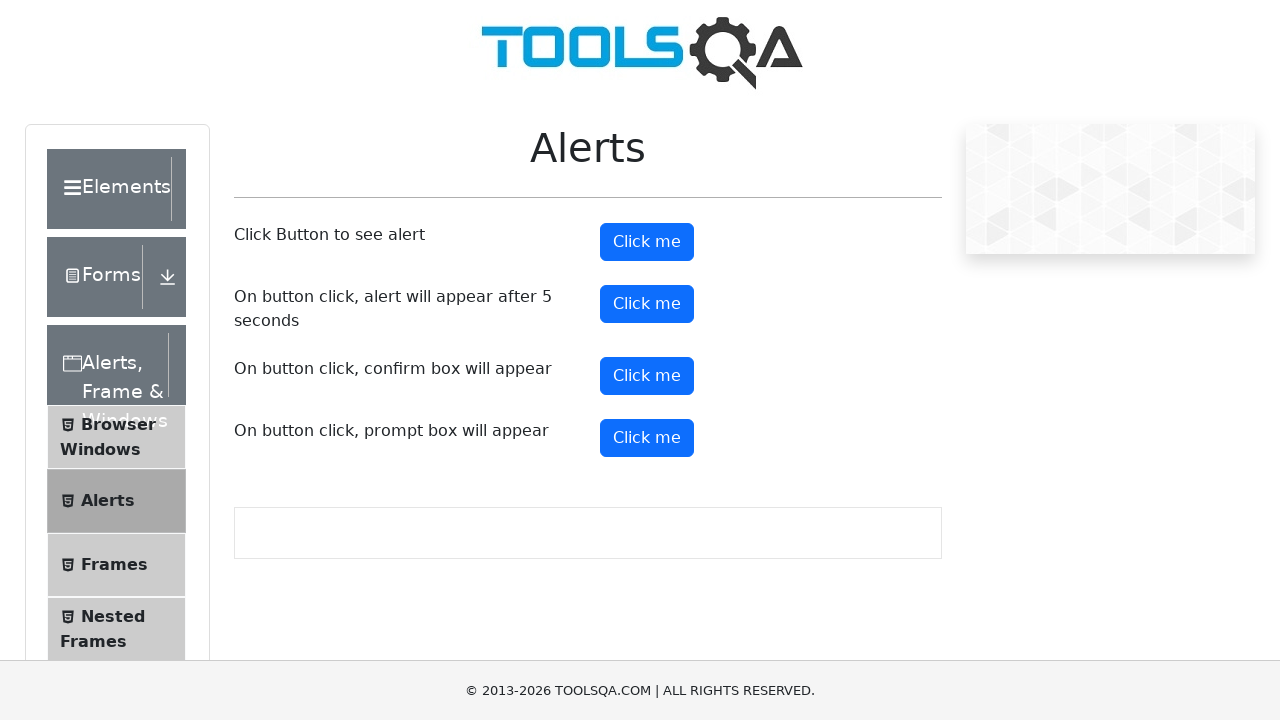

Scrolled down 400 pixels on DemoQA alerts page
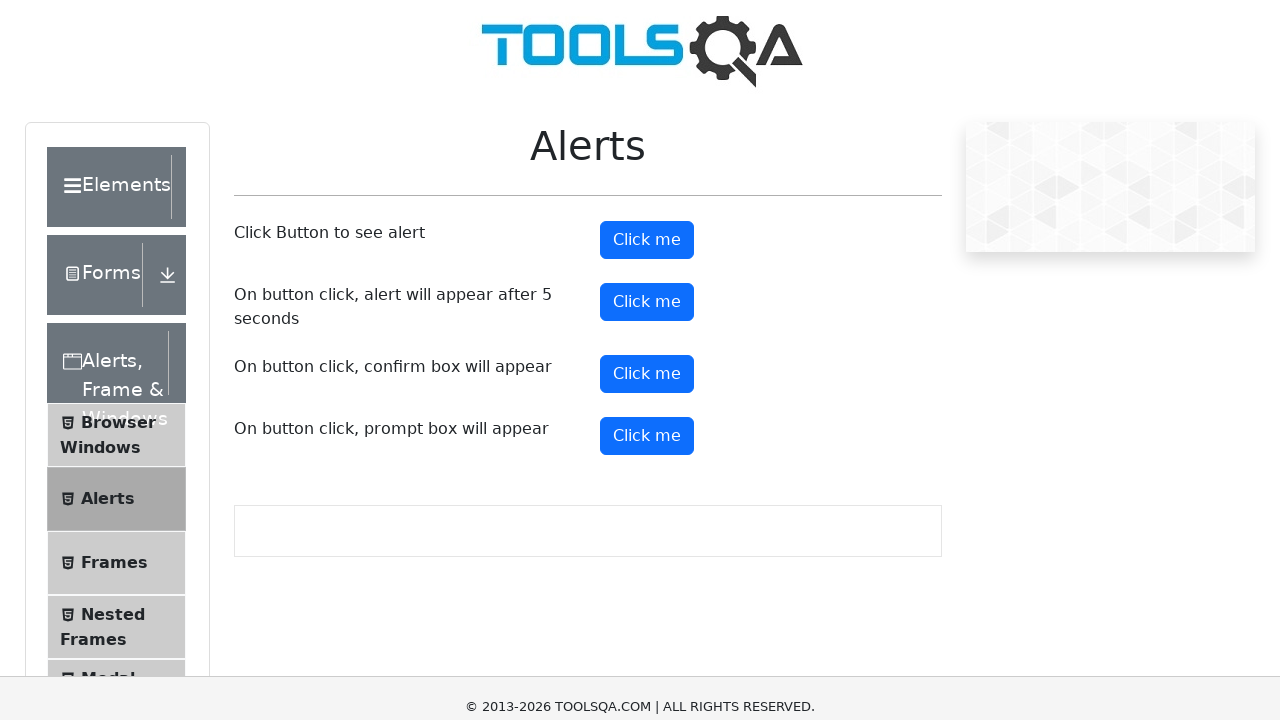

Waited 2 seconds to observe the scroll
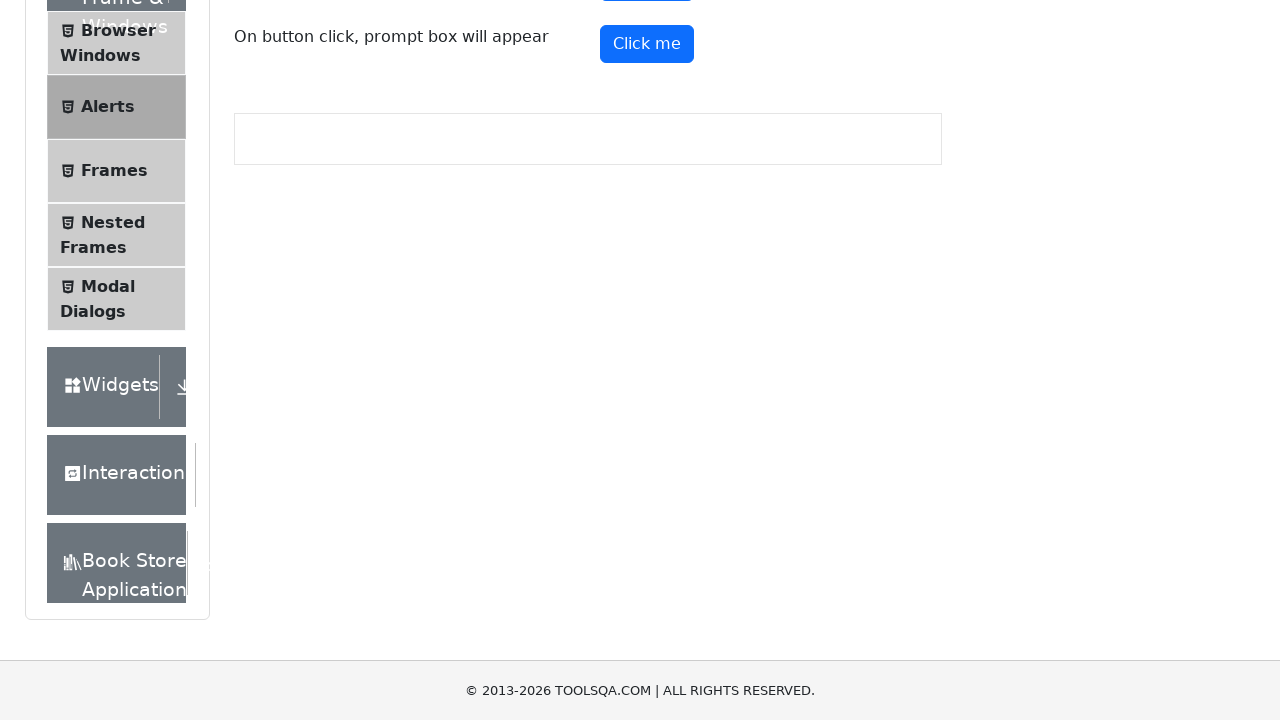

Scrolled back up 400 pixels
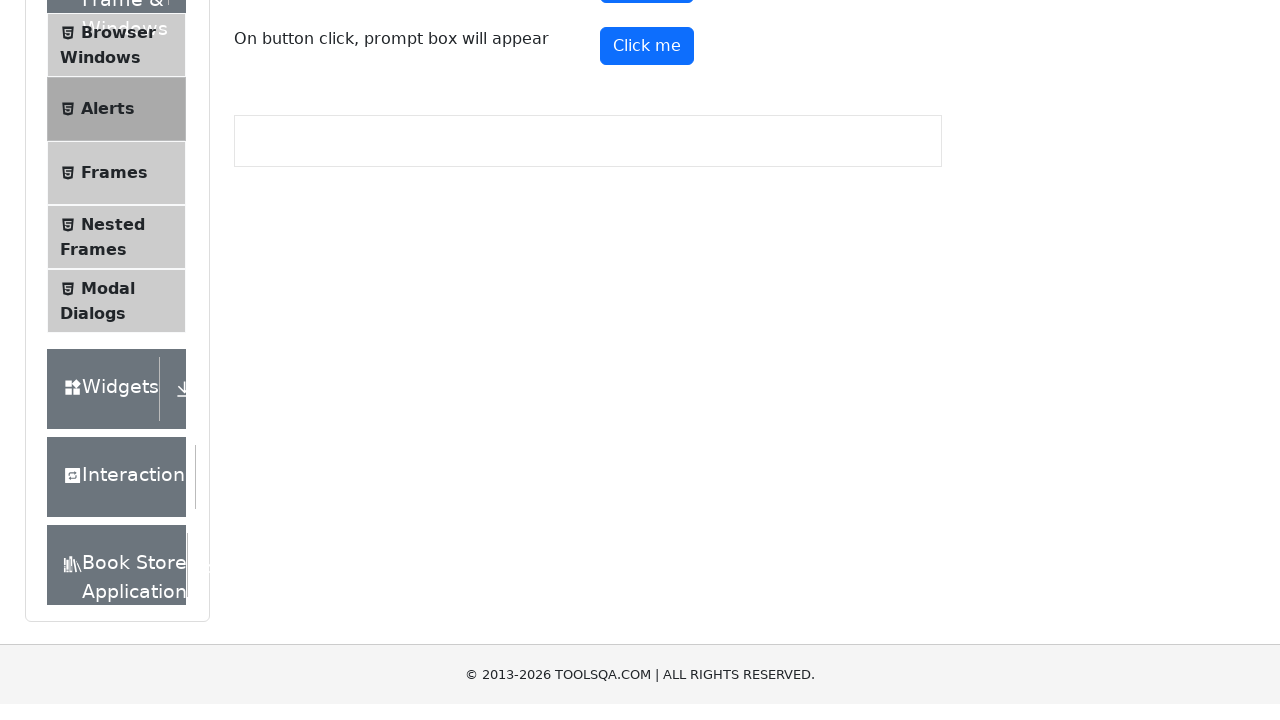

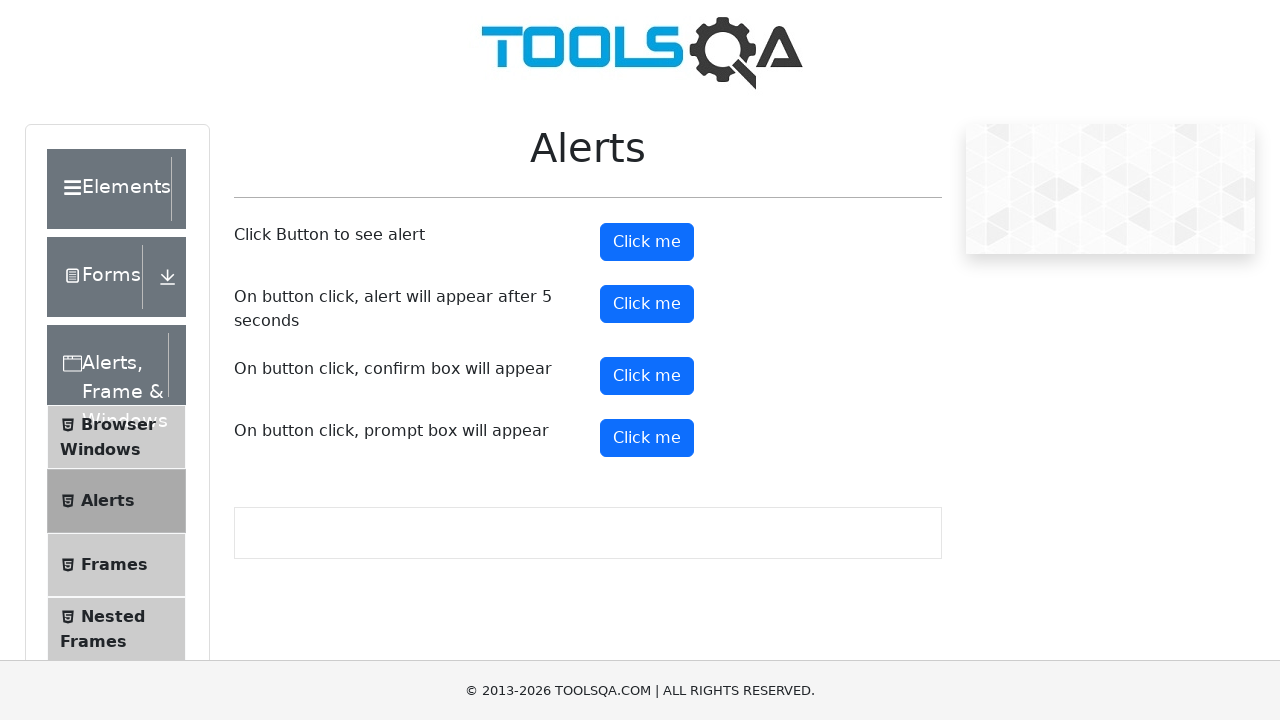